Verifies text content and attributes on the NextBaseCRM login page, including "Remember me" checkbox label and "Forgot password" link

Starting URL: https://login1.nextbasecrm.com/

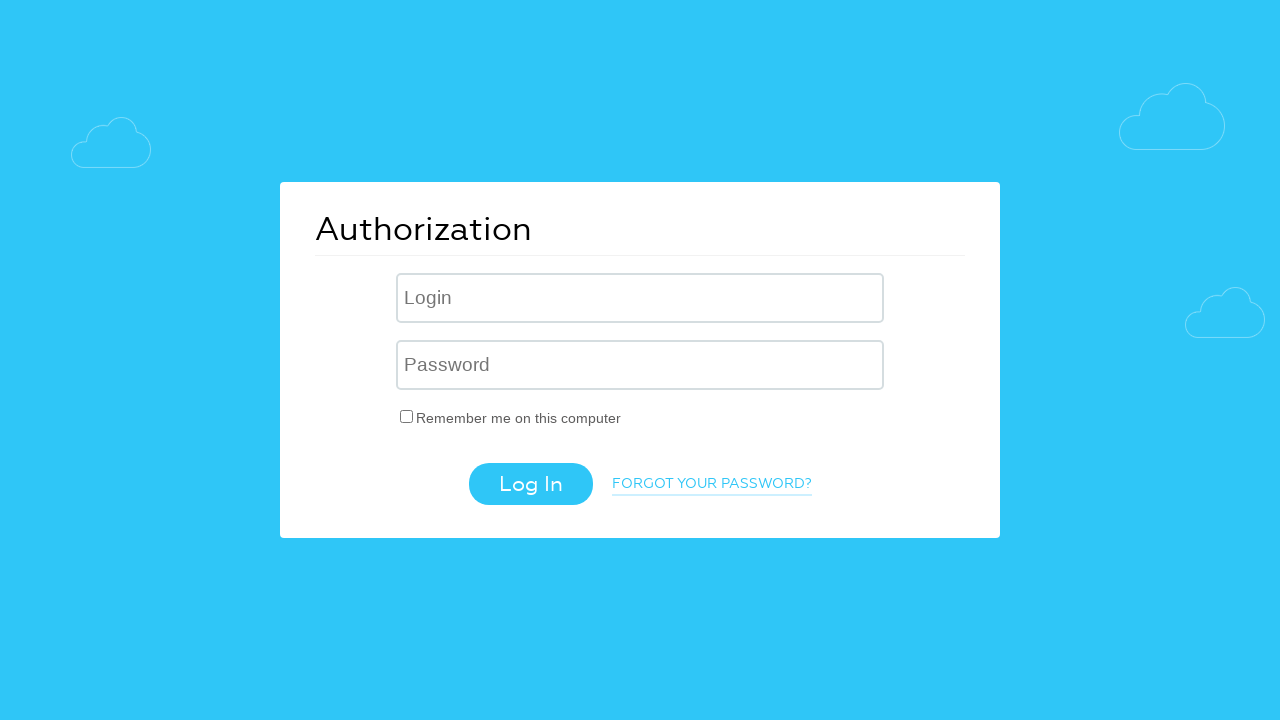

Located 'Remember me' checkbox label element
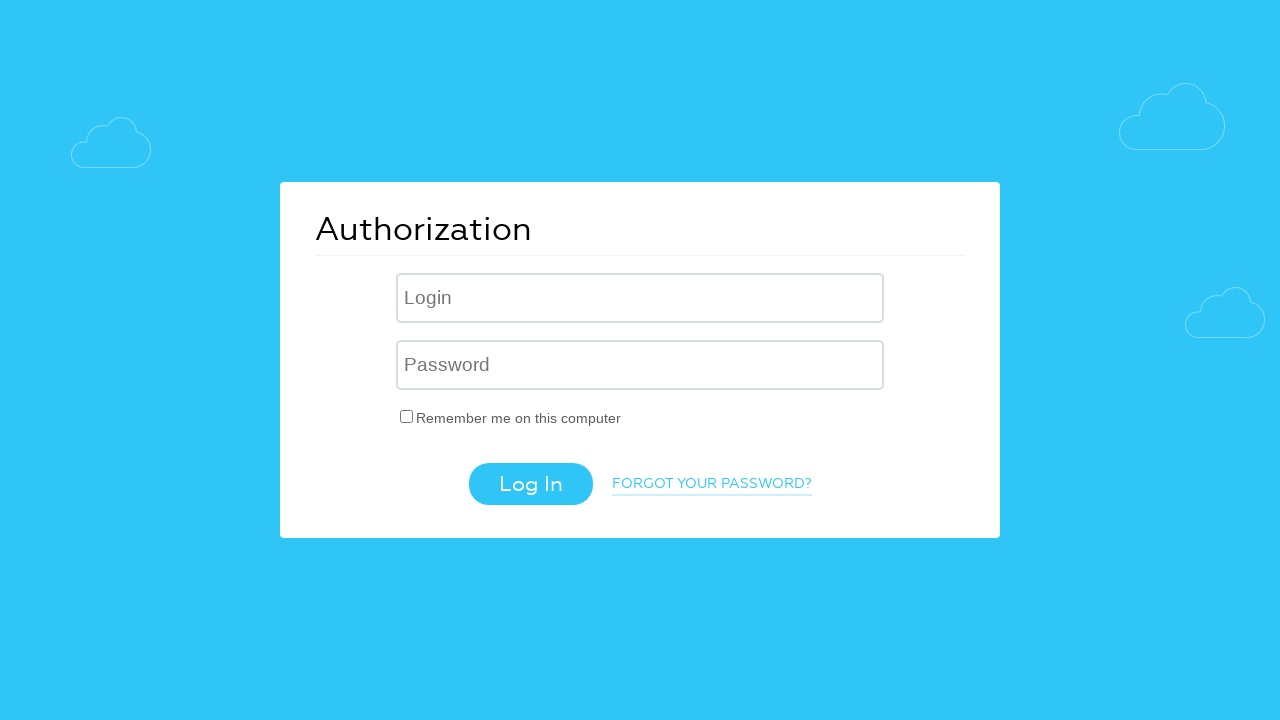

Retrieved text content from 'Remember me' checkbox label
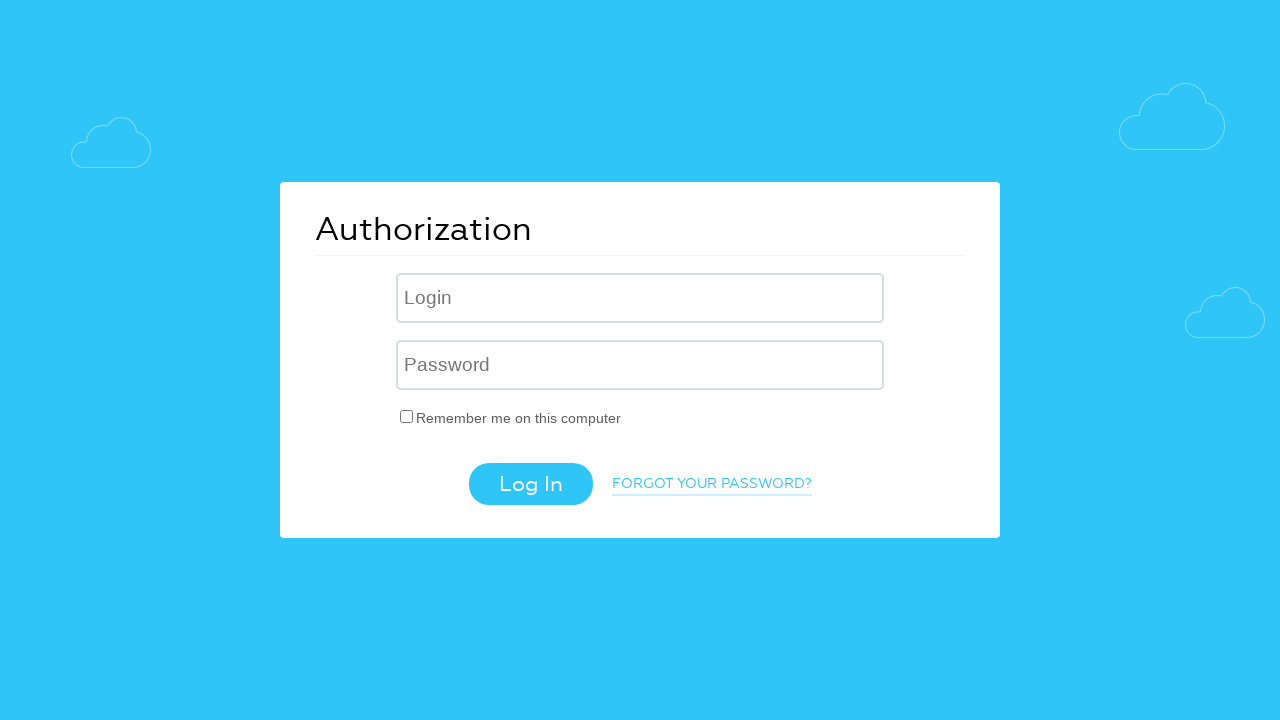

Verified 'Remember me' checkbox label text matches 'Remember me on this computer'
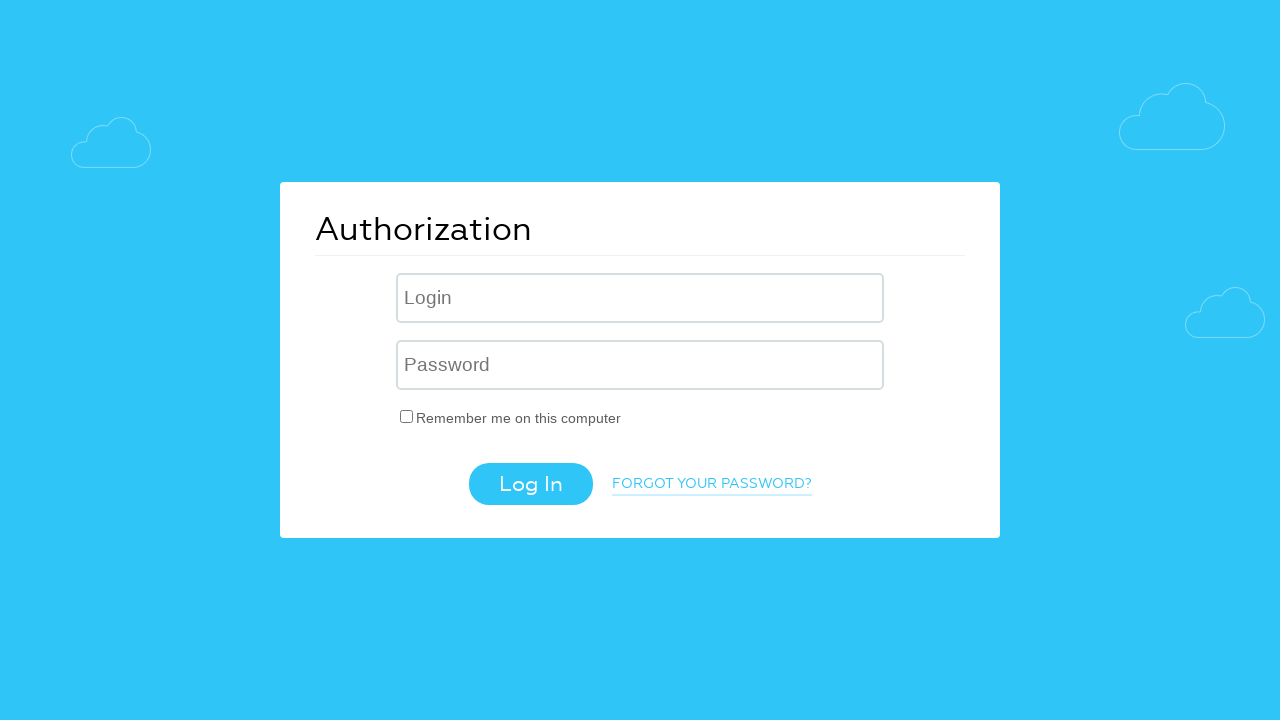

Located 'Forgot password' link element
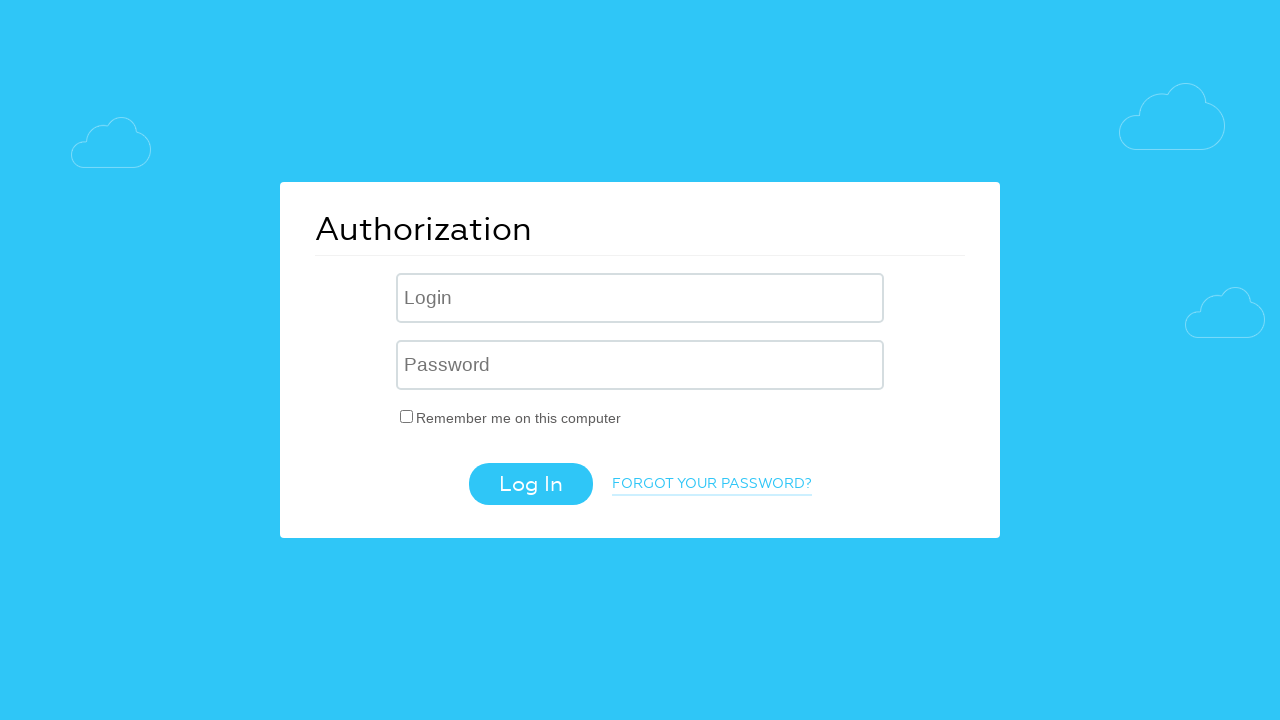

Retrieved text content from 'Forgot password' link
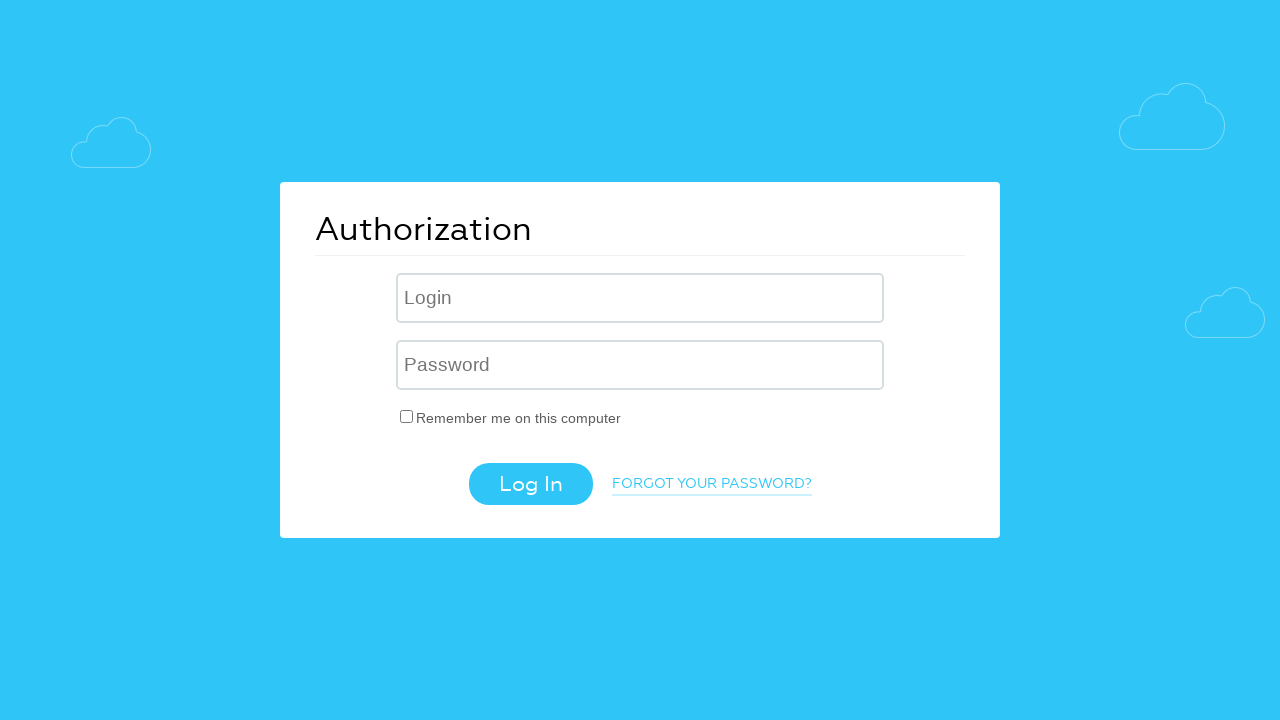

Verified 'Forgot password' link text matches 'Forgot your password?'
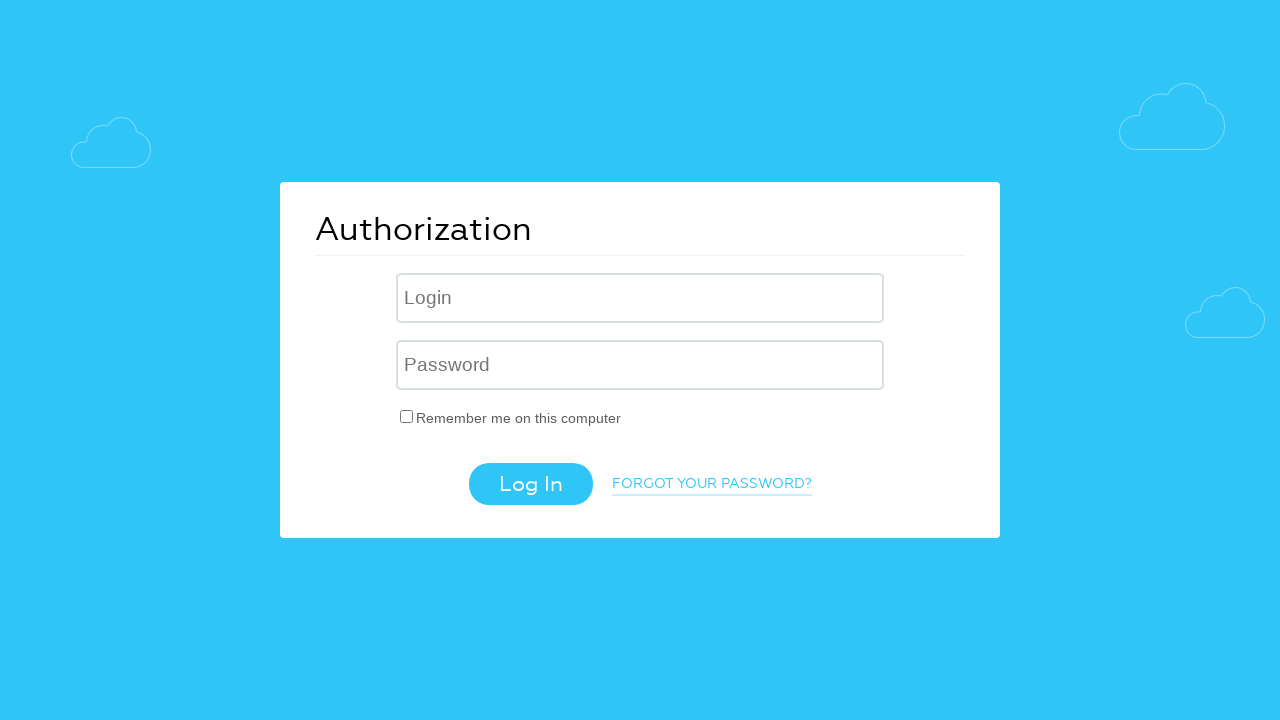

Retrieved href attribute from 'Forgot password' link
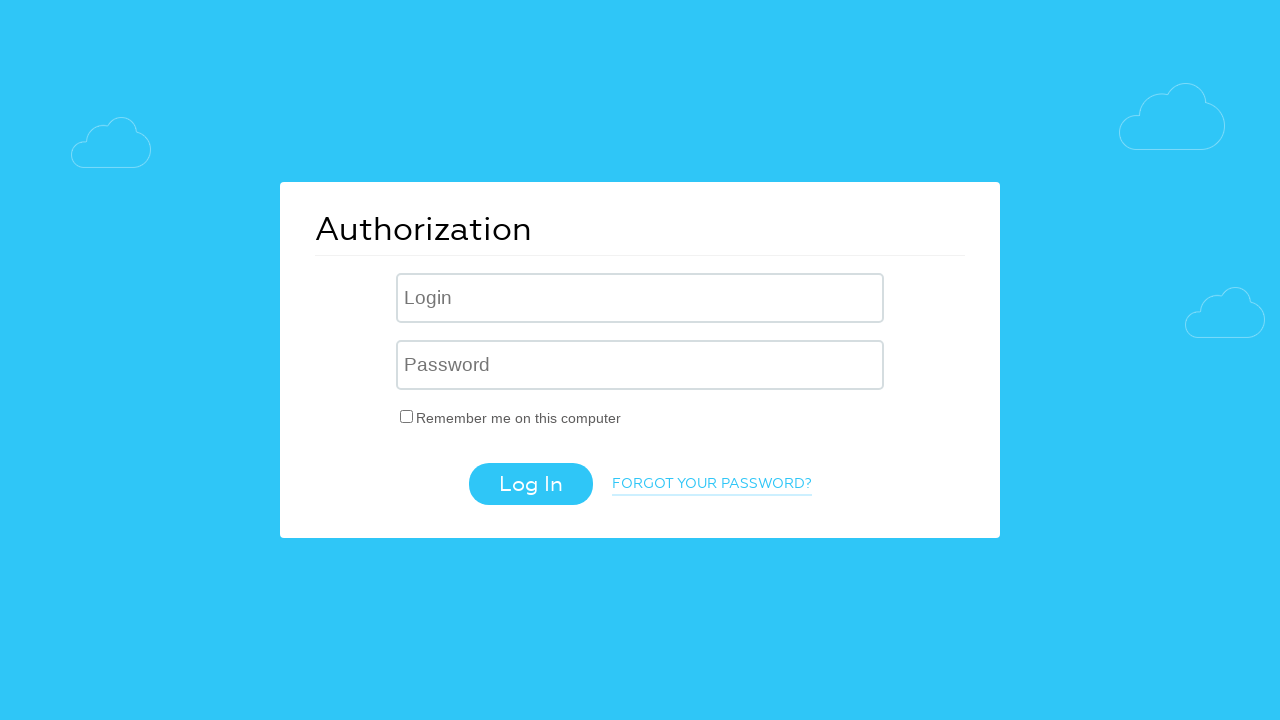

Verified 'Forgot password' link href contains 'forgot_password=yes' parameter
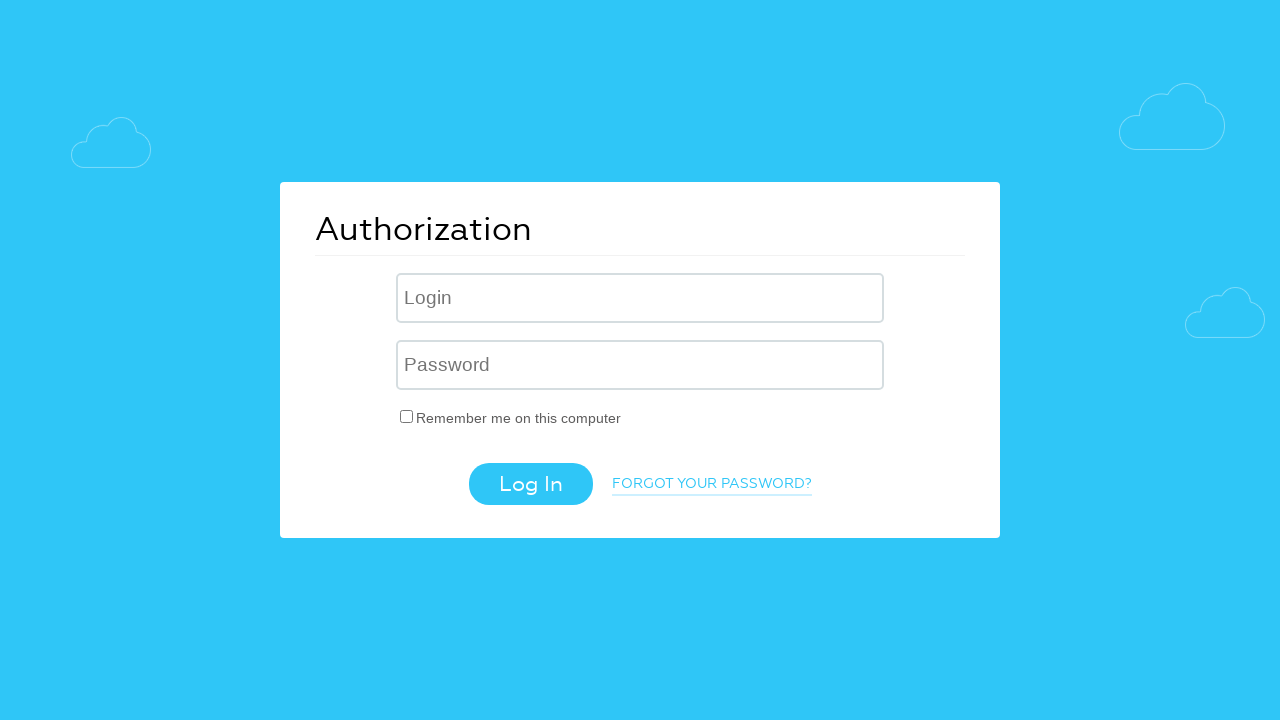

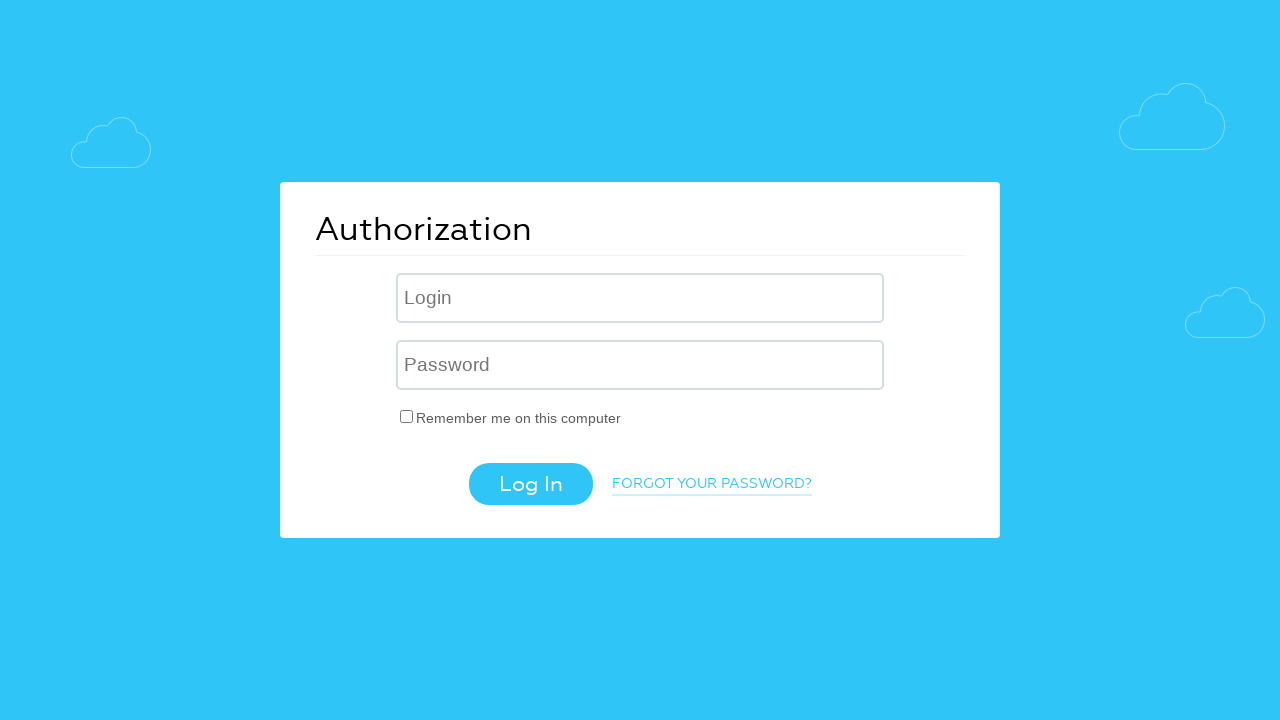